Tests the TodoMVC Backbone.js implementation by clearing localStorage, adding 5 todo items, verifying they appear in the list, and checking that localStorage persists after refresh.

Starting URL: https://todomvc.com

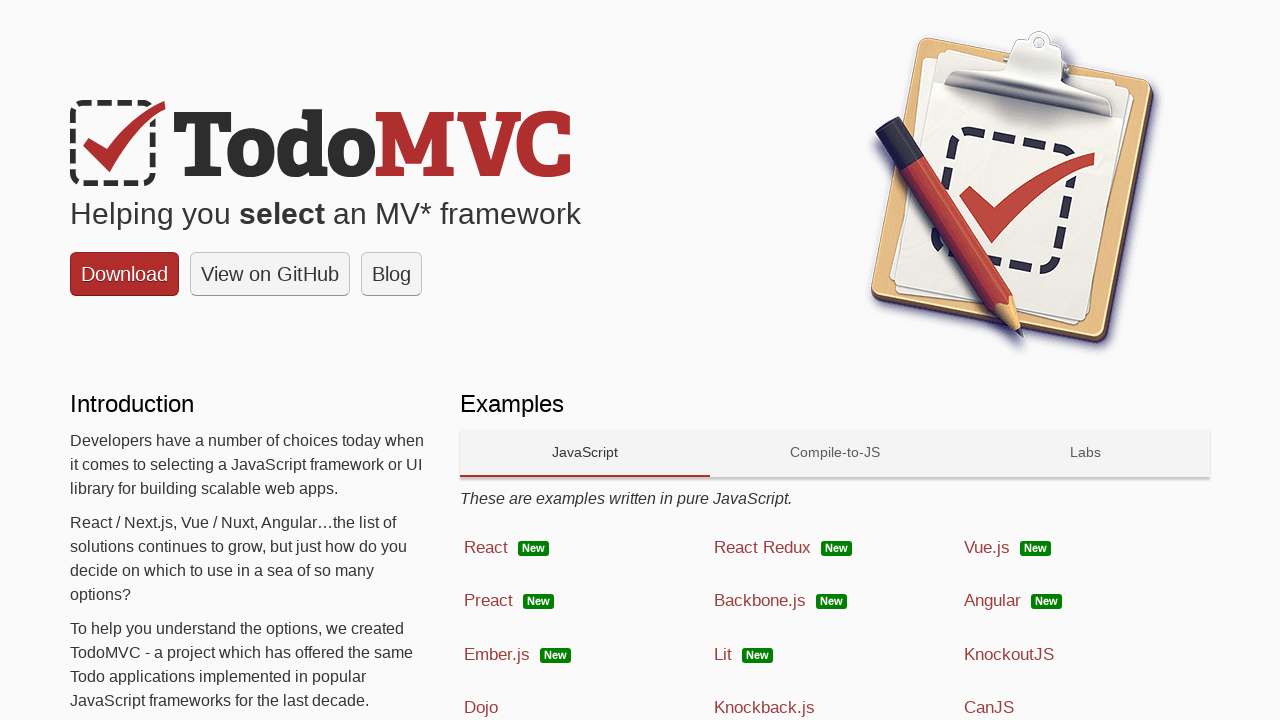

Waited for Backbone.js framework link to be visible
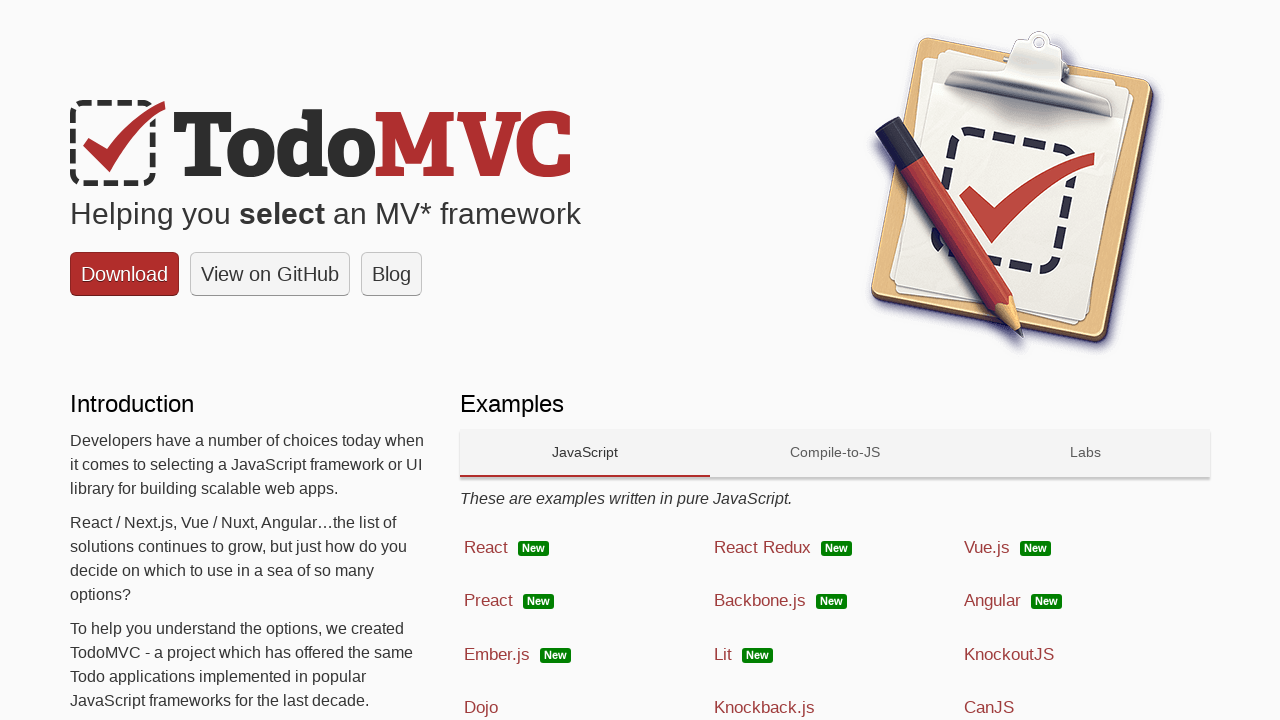

Clicked on Backbone.js framework link at (760, 601) on xpath=//span[@class='link' and text()='Backbone.js']
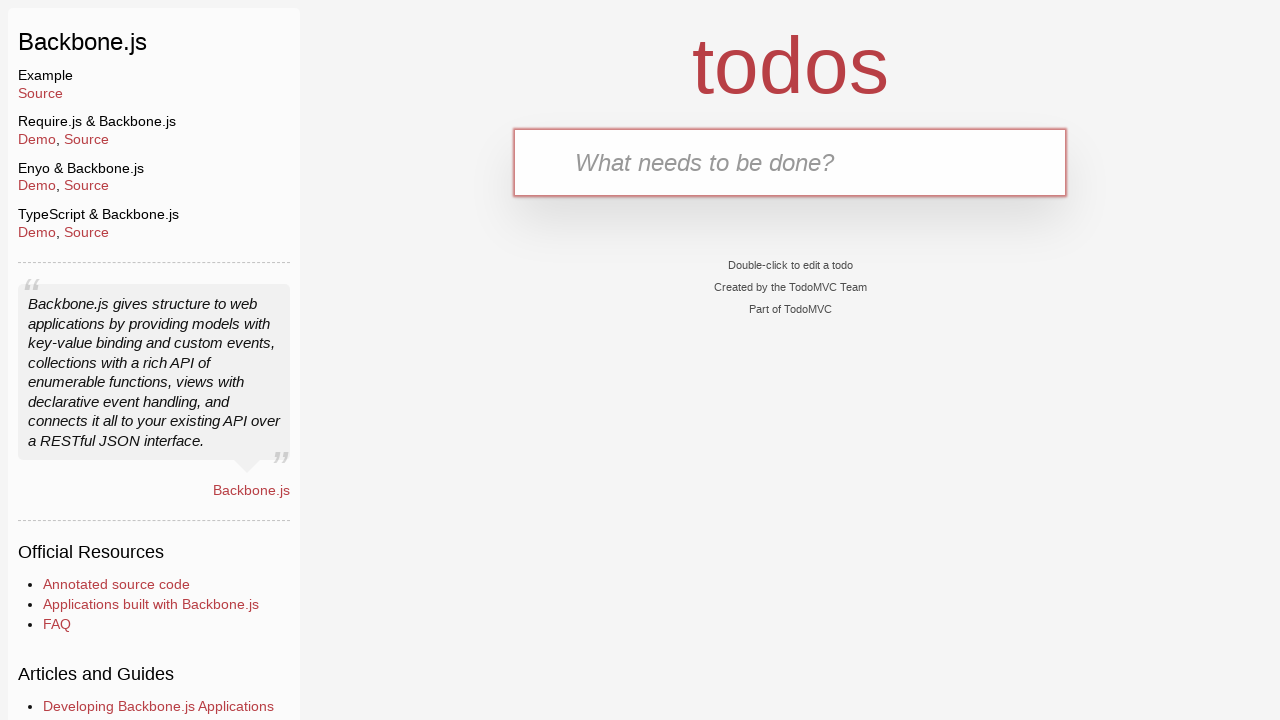

Cleared localStorage
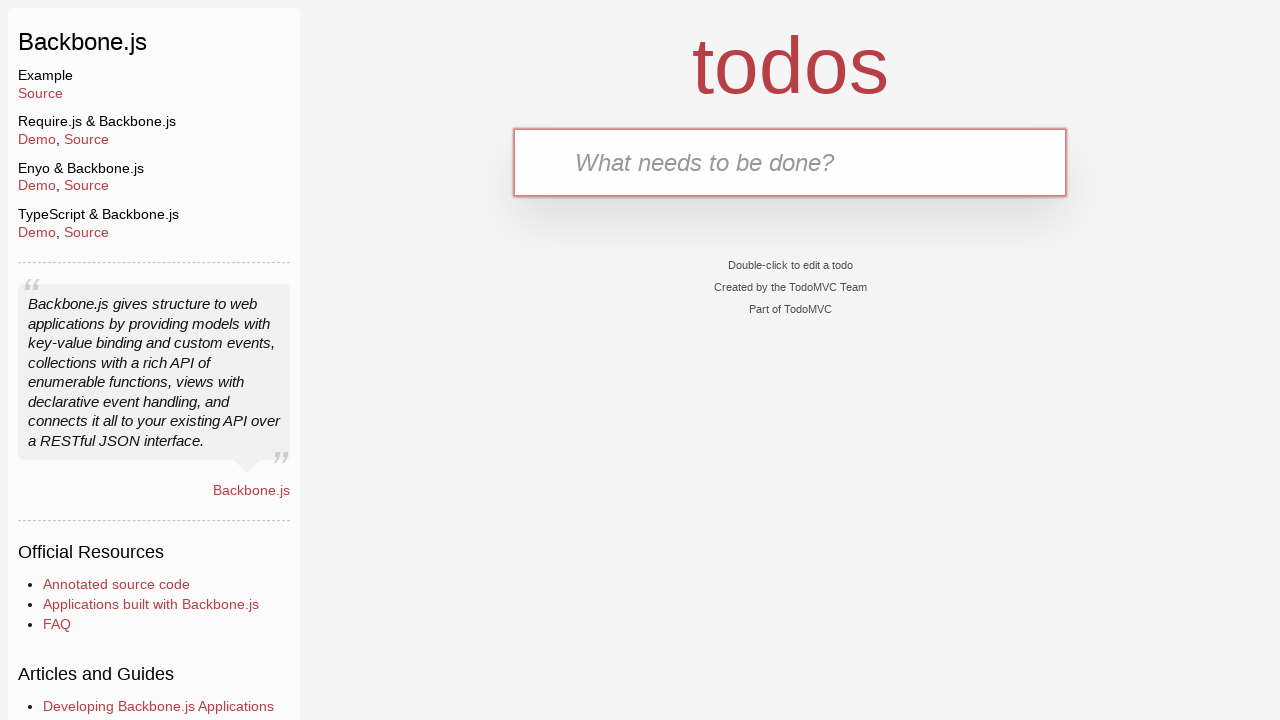

Reloaded page after clearing localStorage
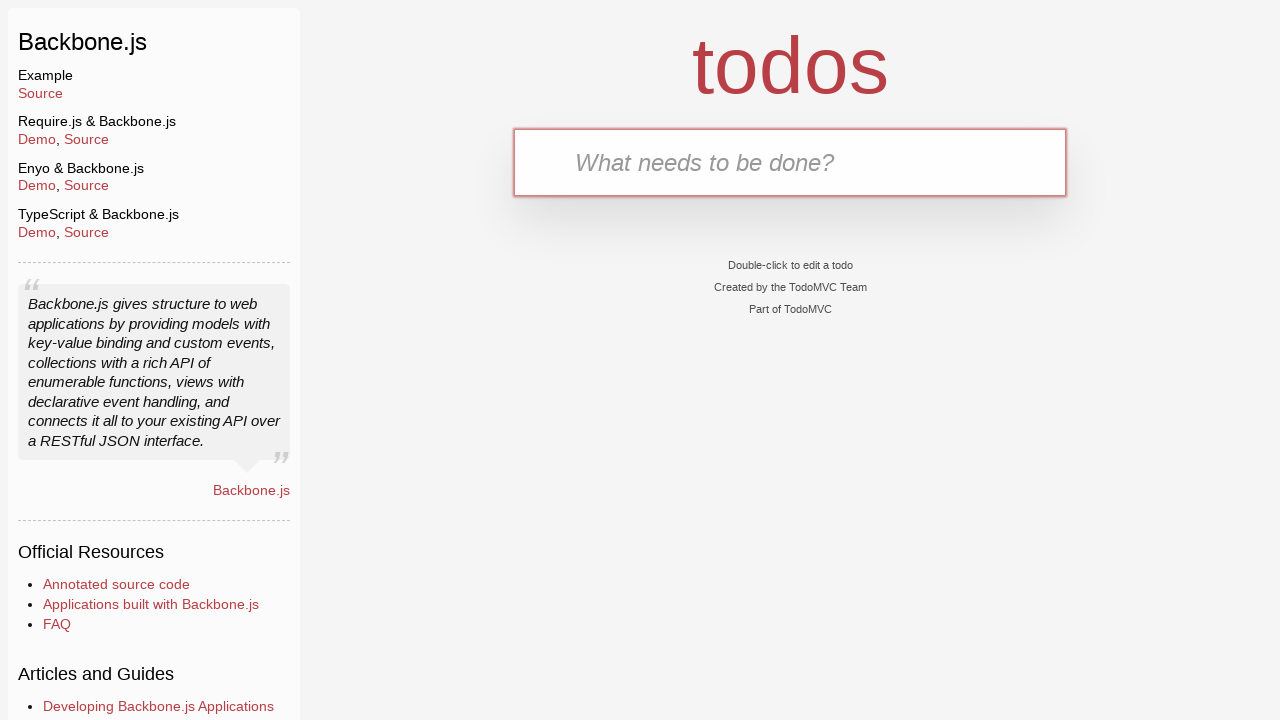

Stored 'Task 1' in localStorage with id: generated-id-1
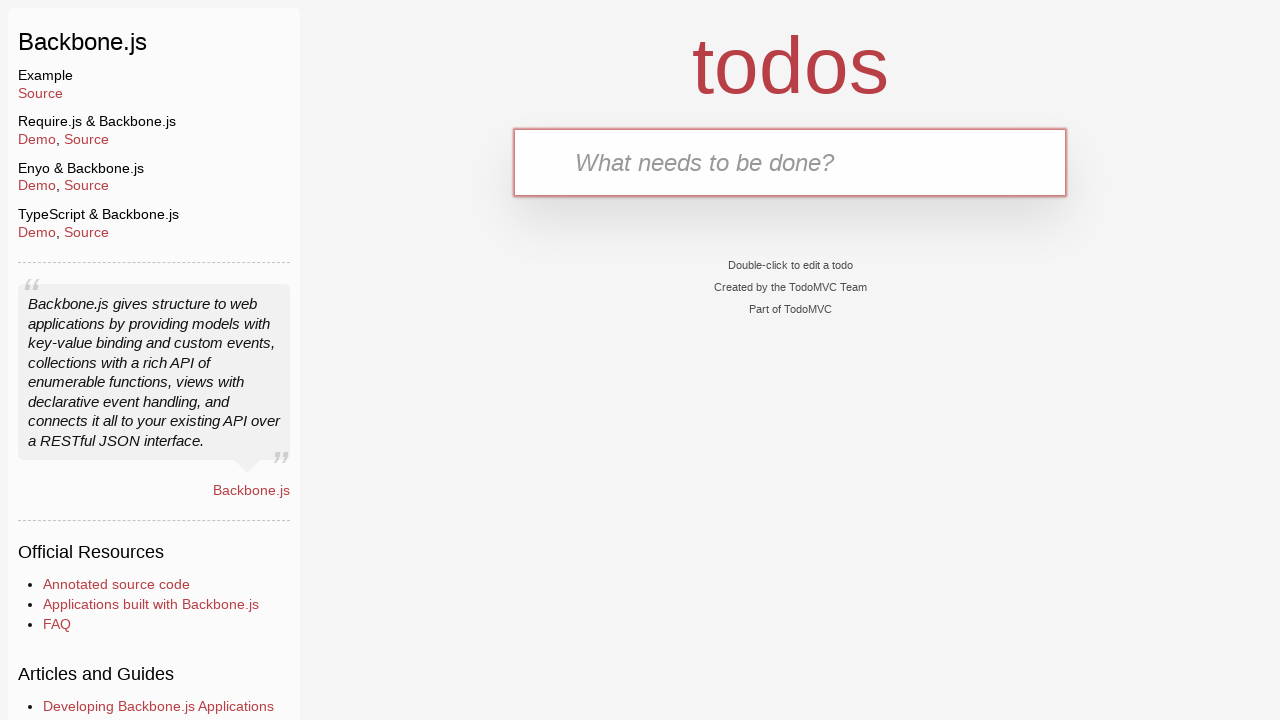

Waited for todo input field to be available
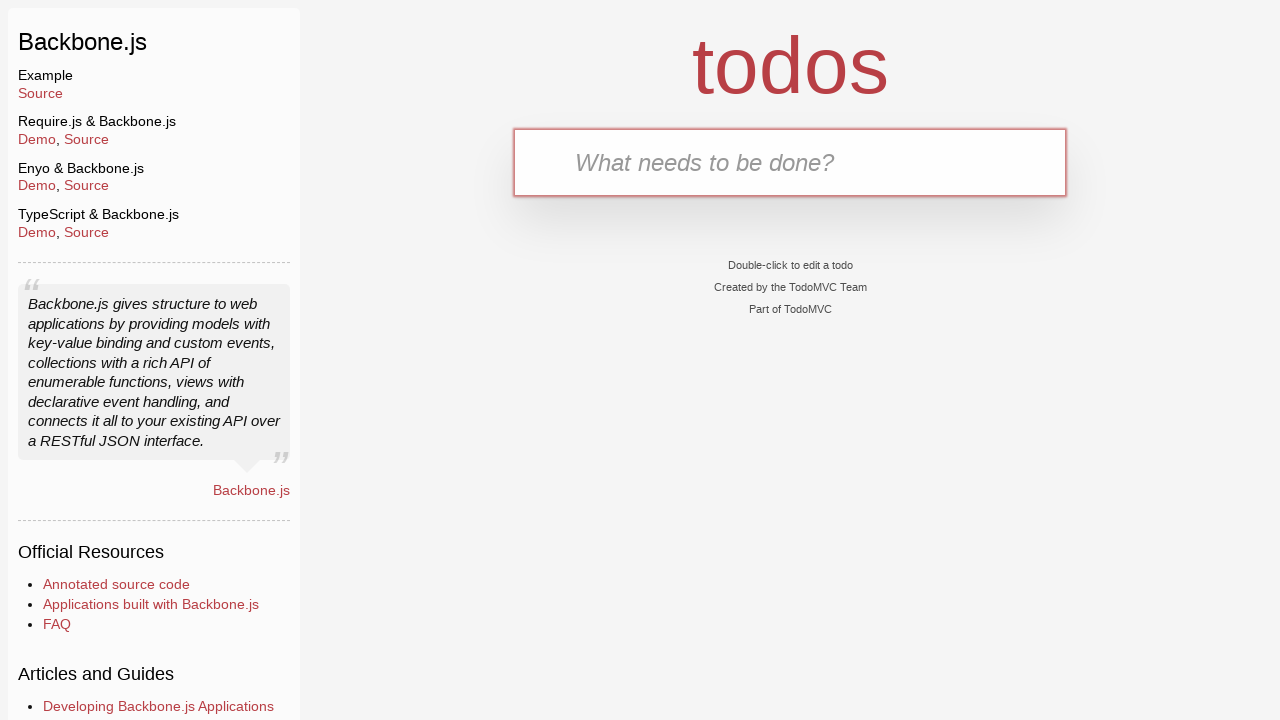

Filled input field with 'Task 1'
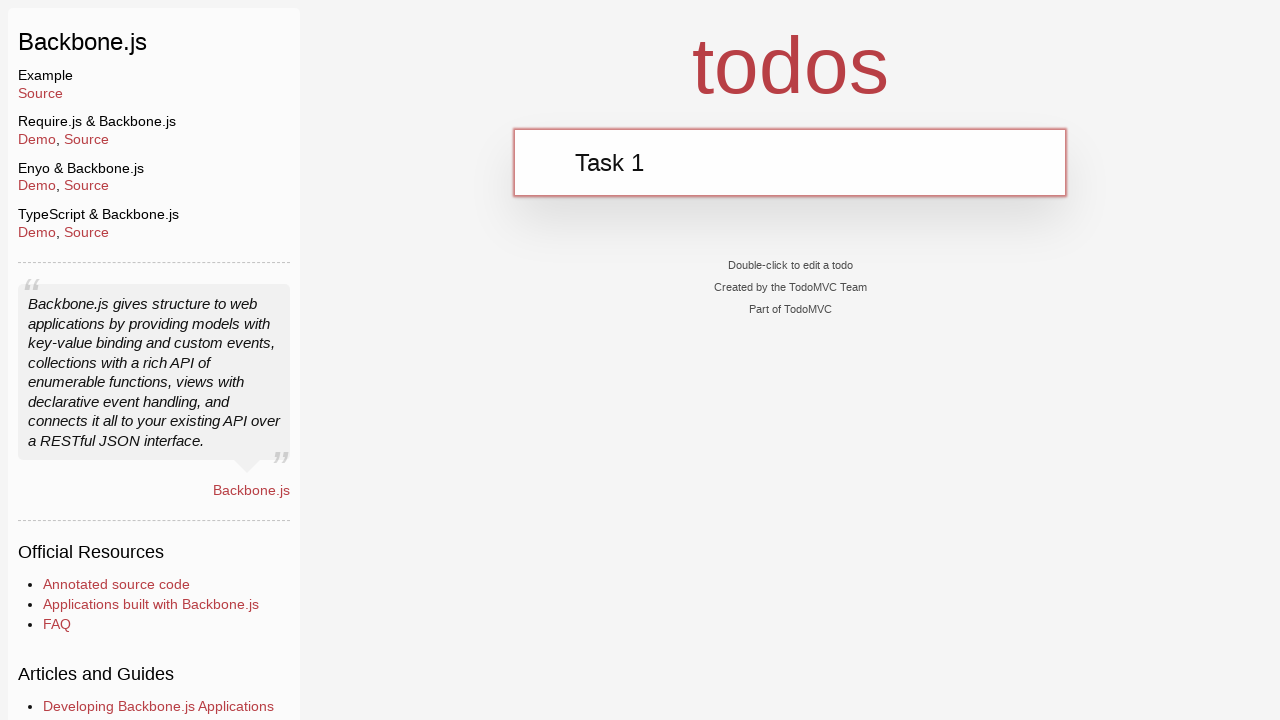

Pressed Enter to add 'Task 1' to todo list
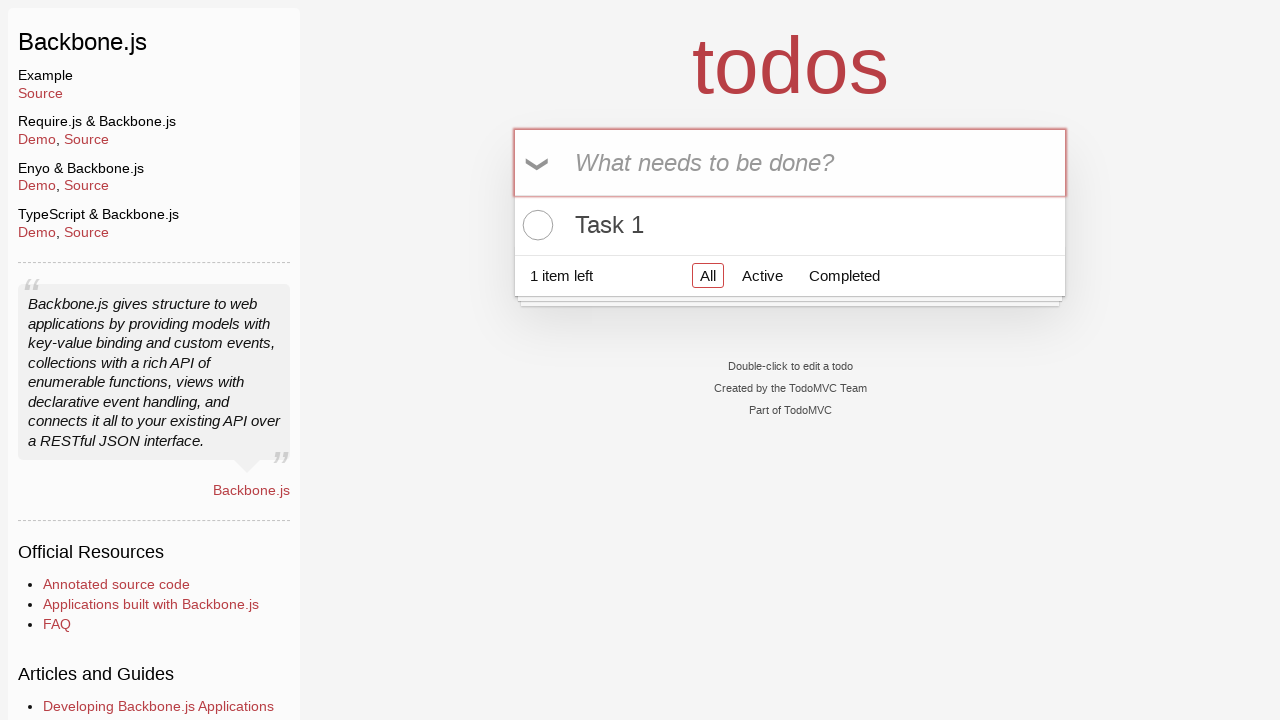

Stored 'Task 2' in localStorage with id: generated-id-2
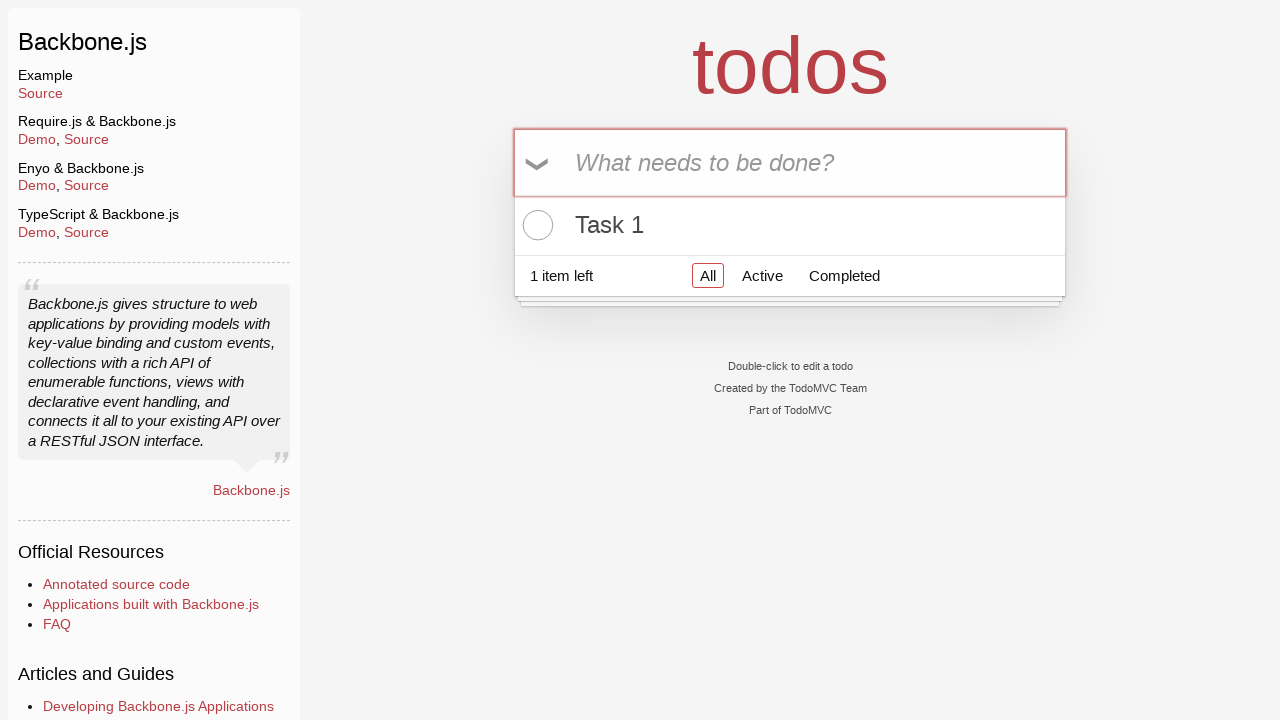

Waited for todo input field to be available
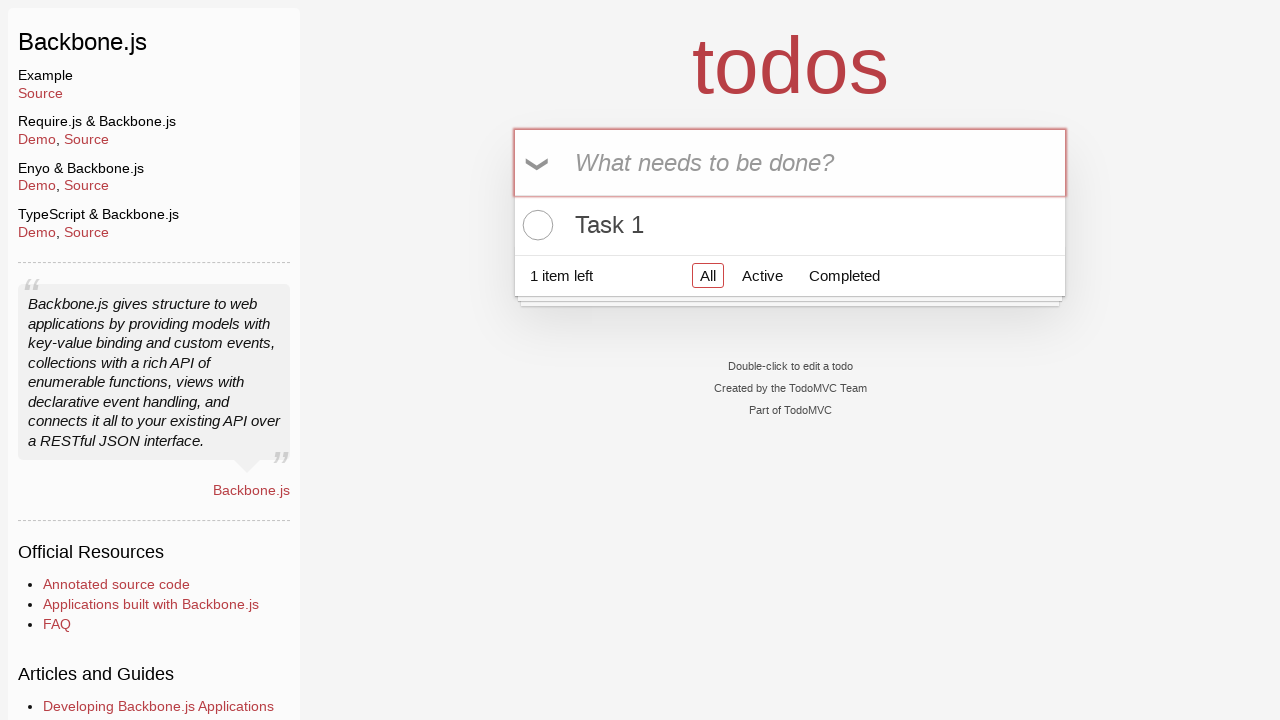

Filled input field with 'Task 2'
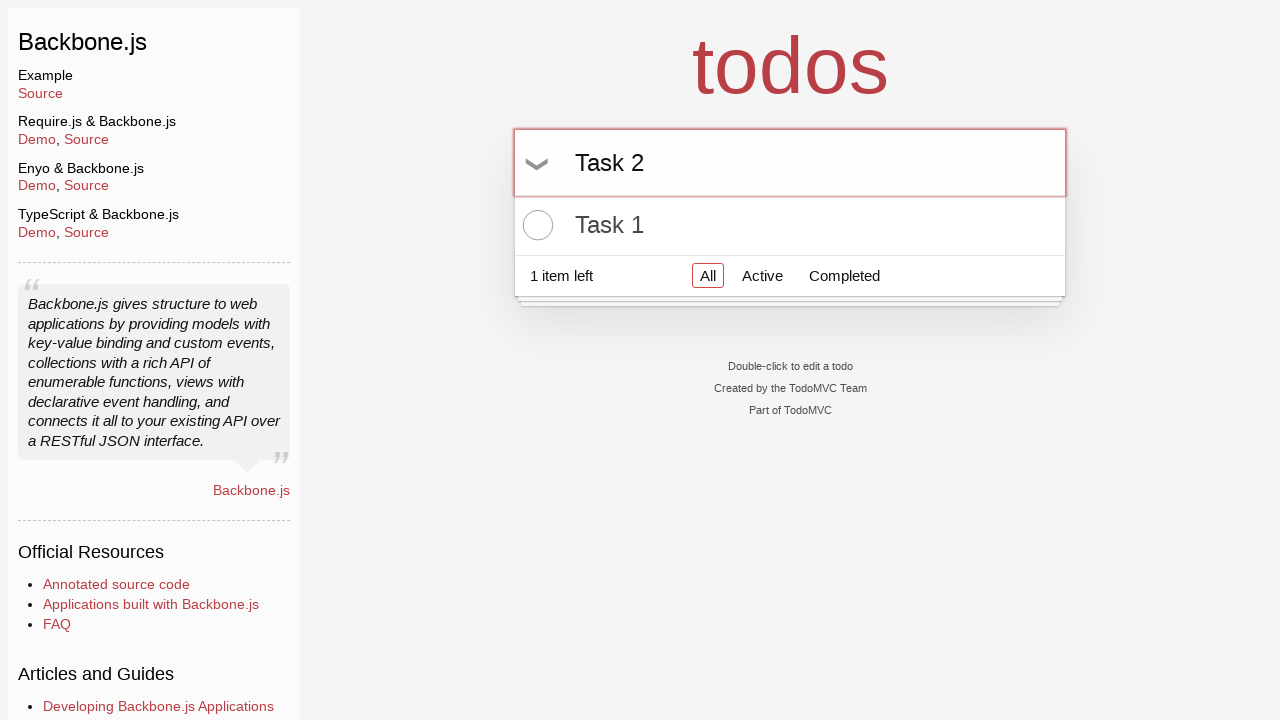

Pressed Enter to add 'Task 2' to todo list
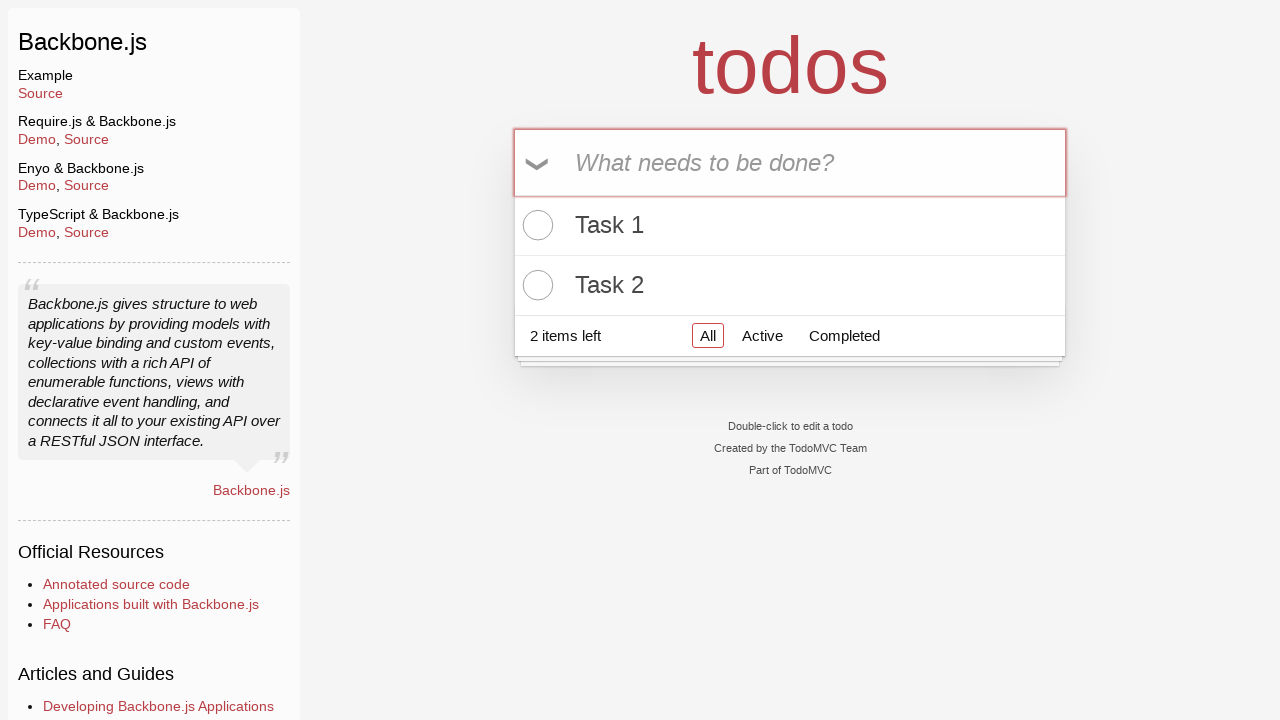

Stored 'Task 3' in localStorage with id: generated-id-3
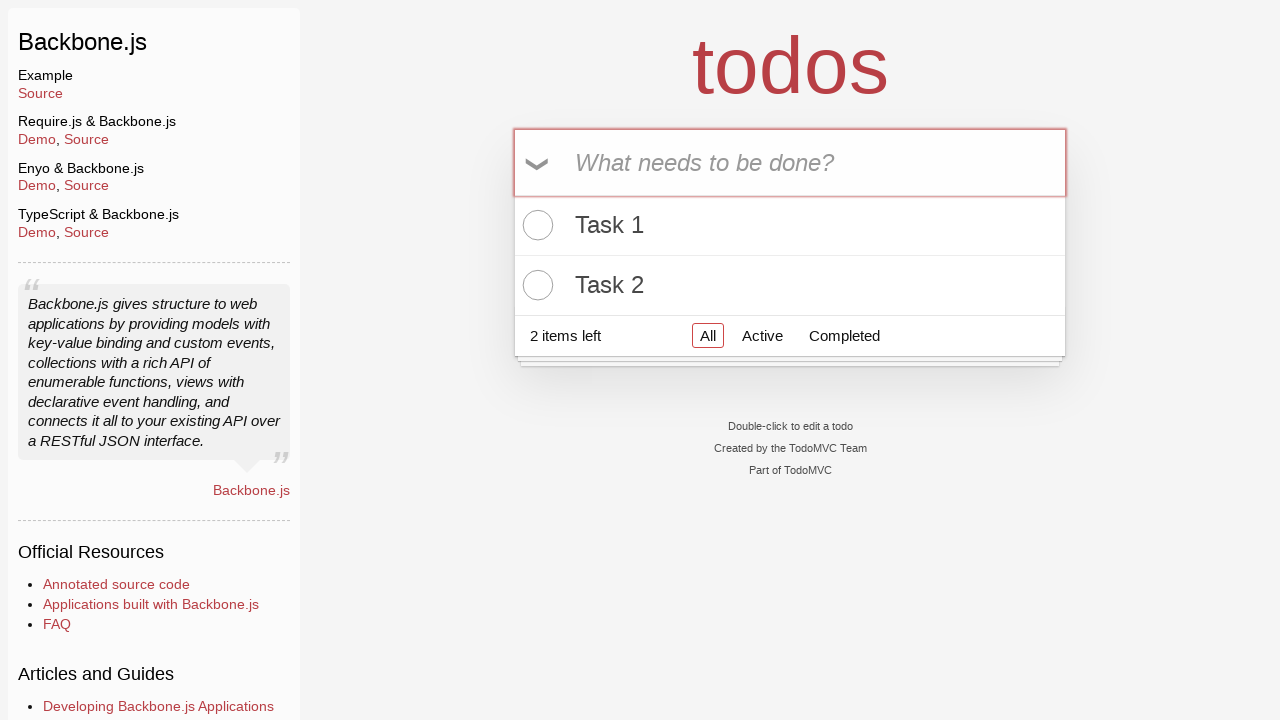

Waited for todo input field to be available
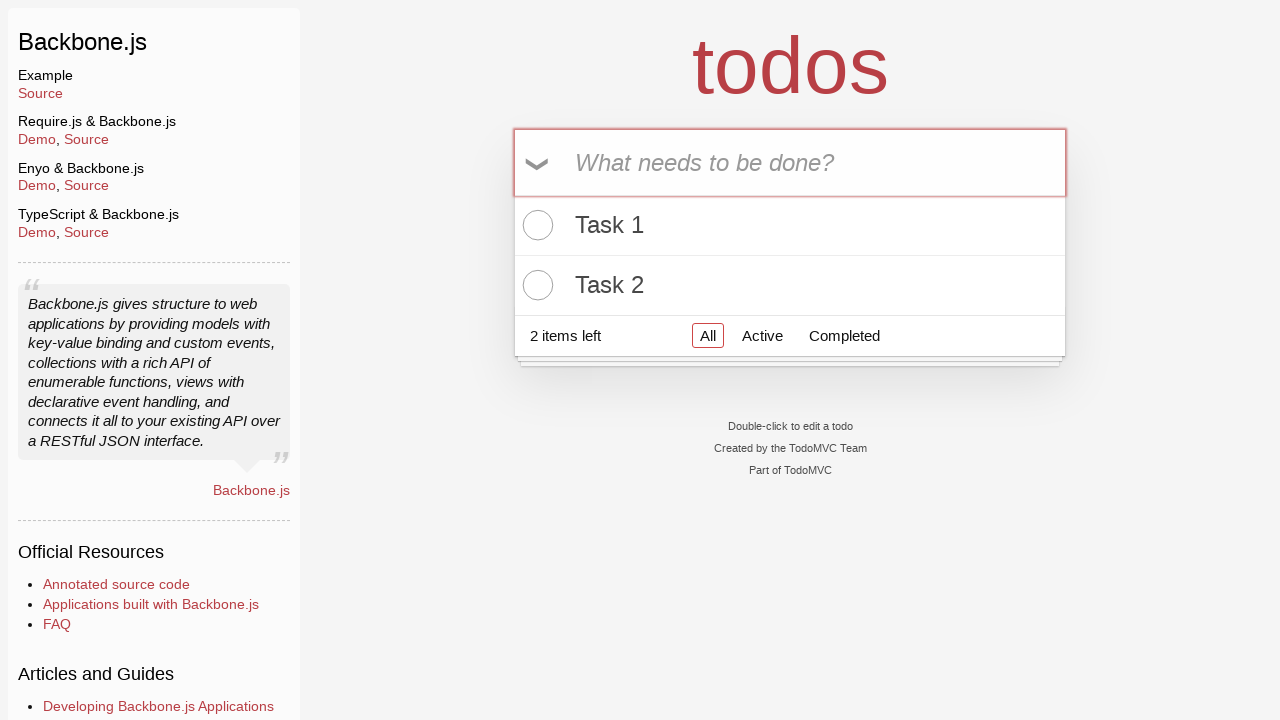

Filled input field with 'Task 3'
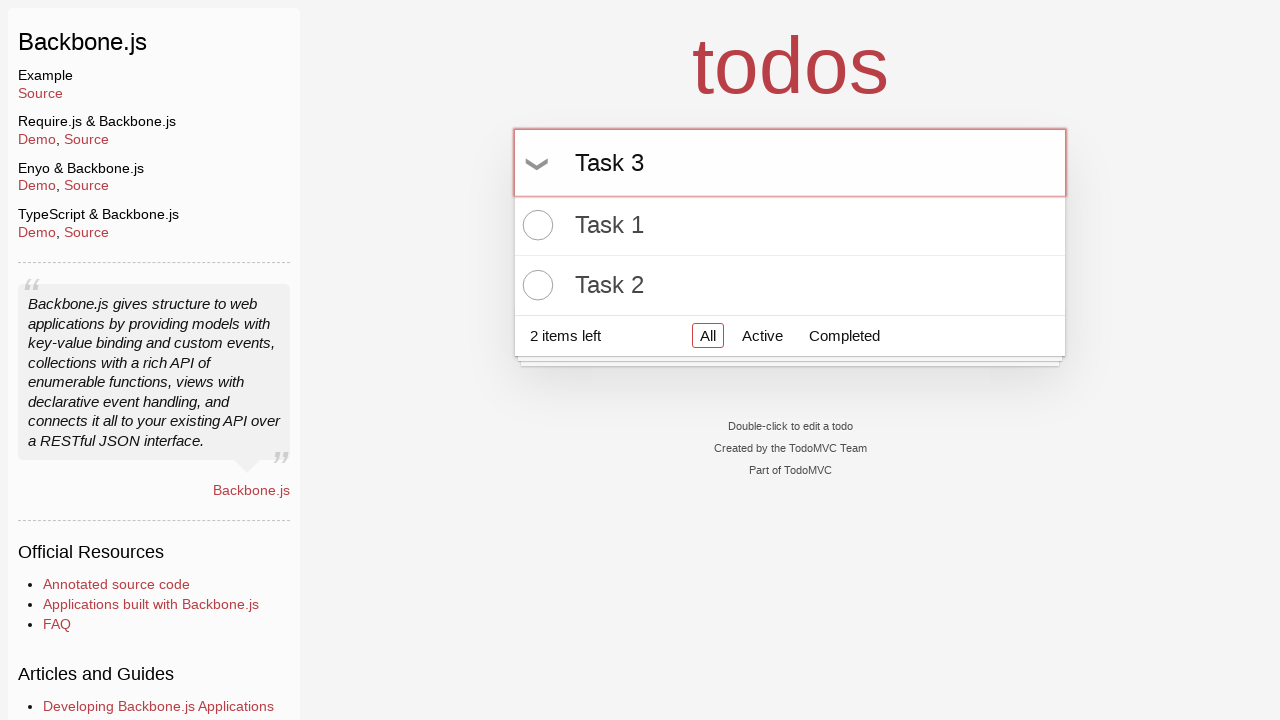

Pressed Enter to add 'Task 3' to todo list
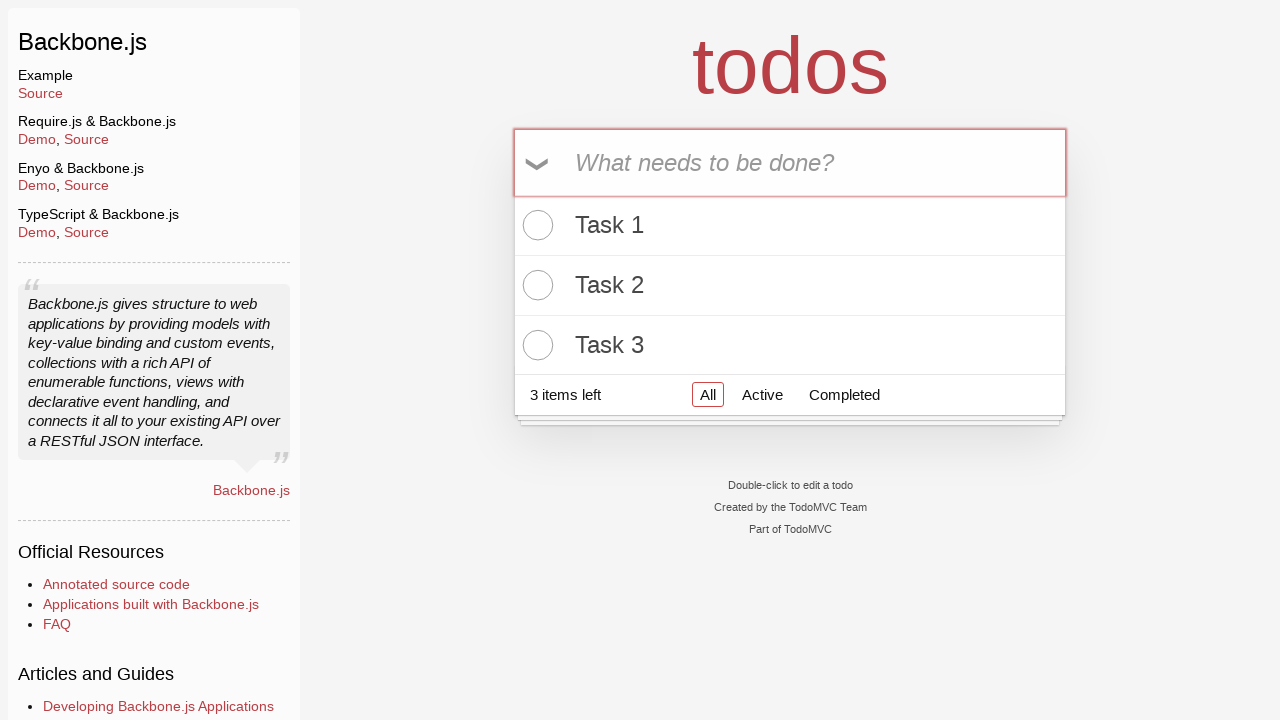

Stored 'Task 4' in localStorage with id: generated-id-4
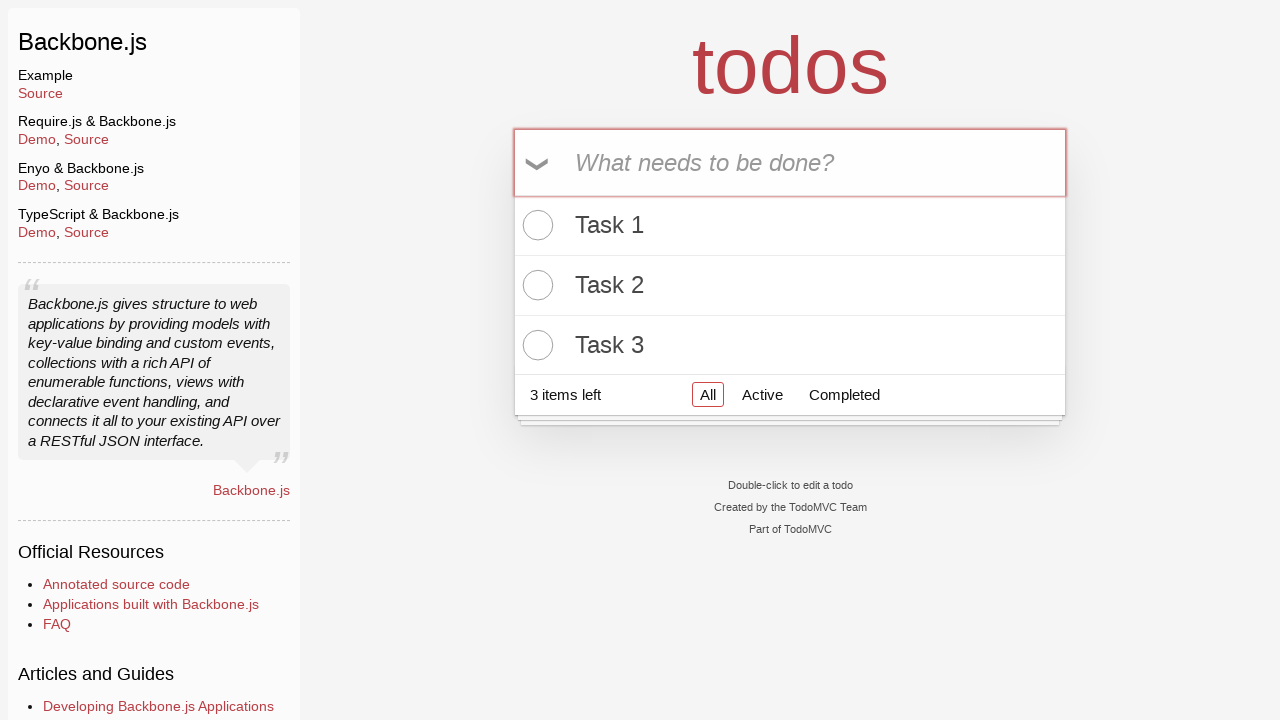

Waited for todo input field to be available
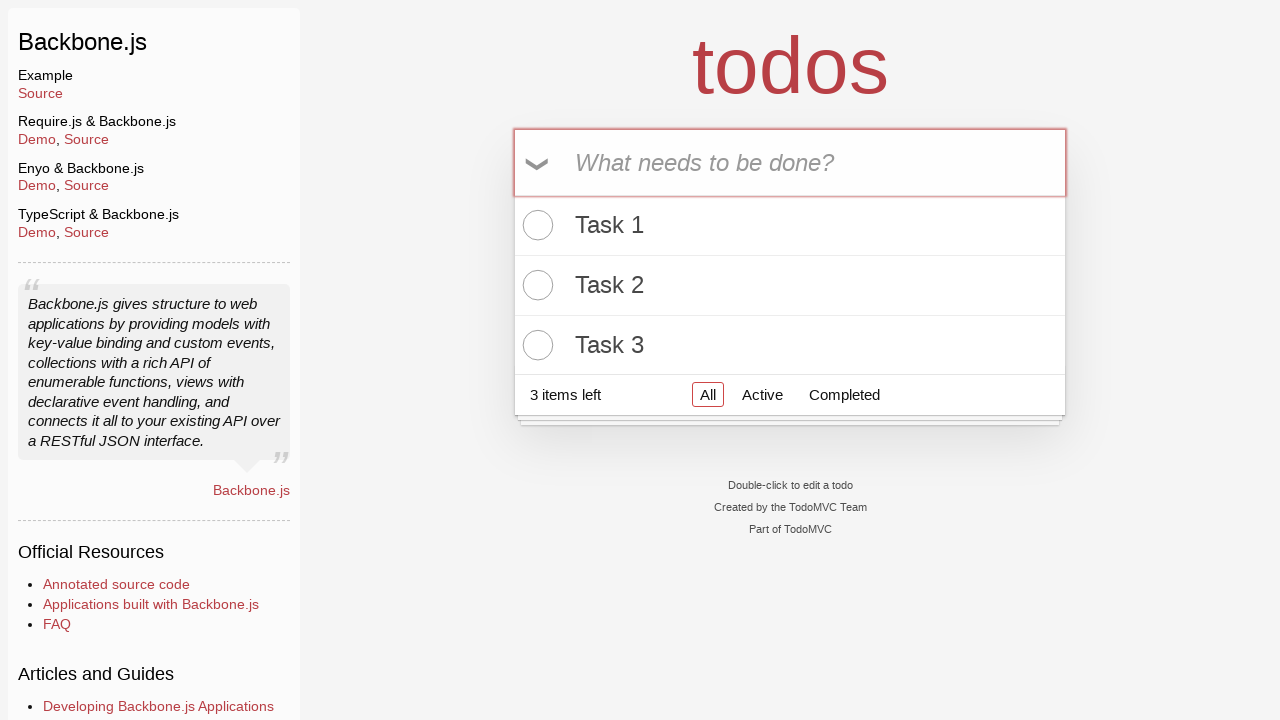

Filled input field with 'Task 4'
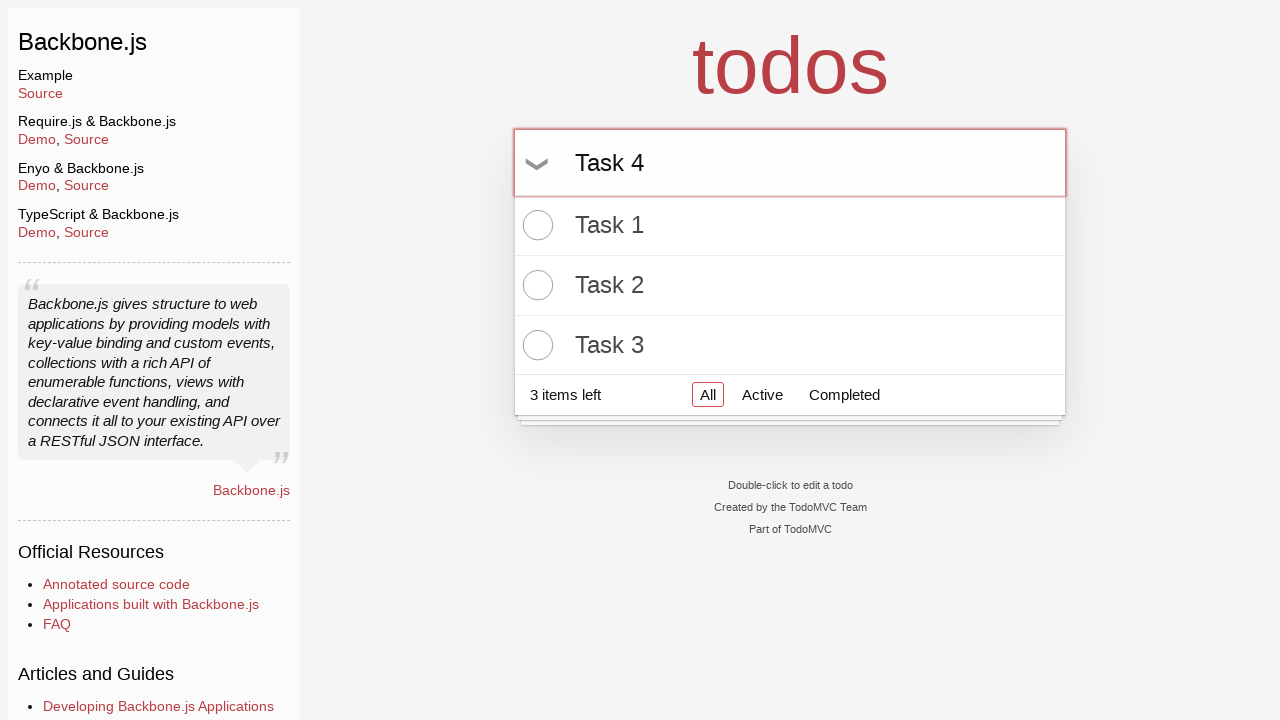

Pressed Enter to add 'Task 4' to todo list
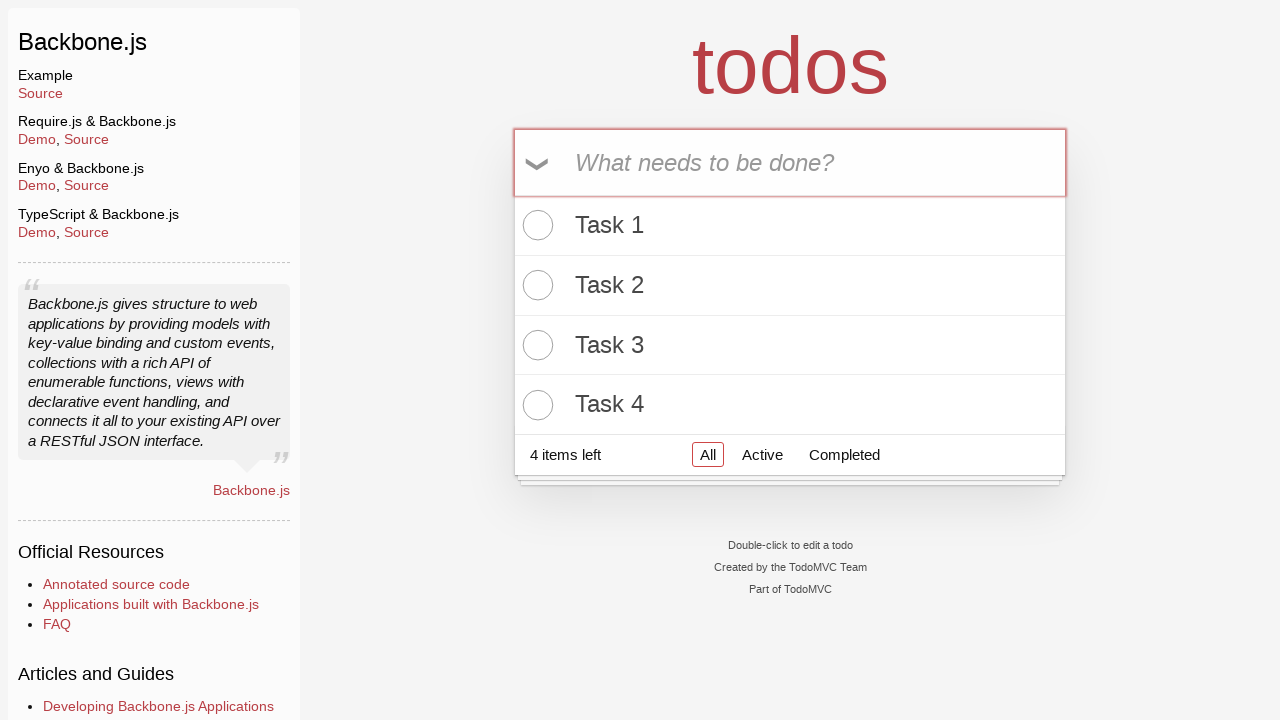

Stored 'Task 5' in localStorage with id: generated-id-5
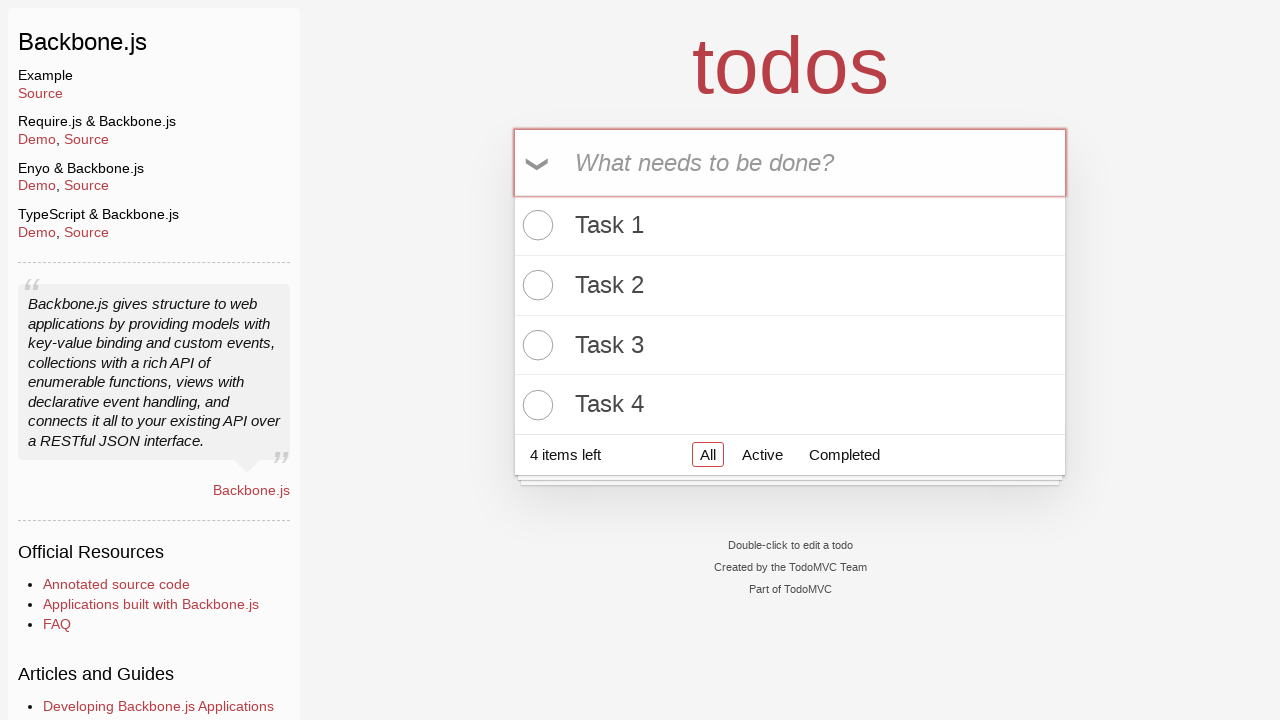

Waited for todo input field to be available
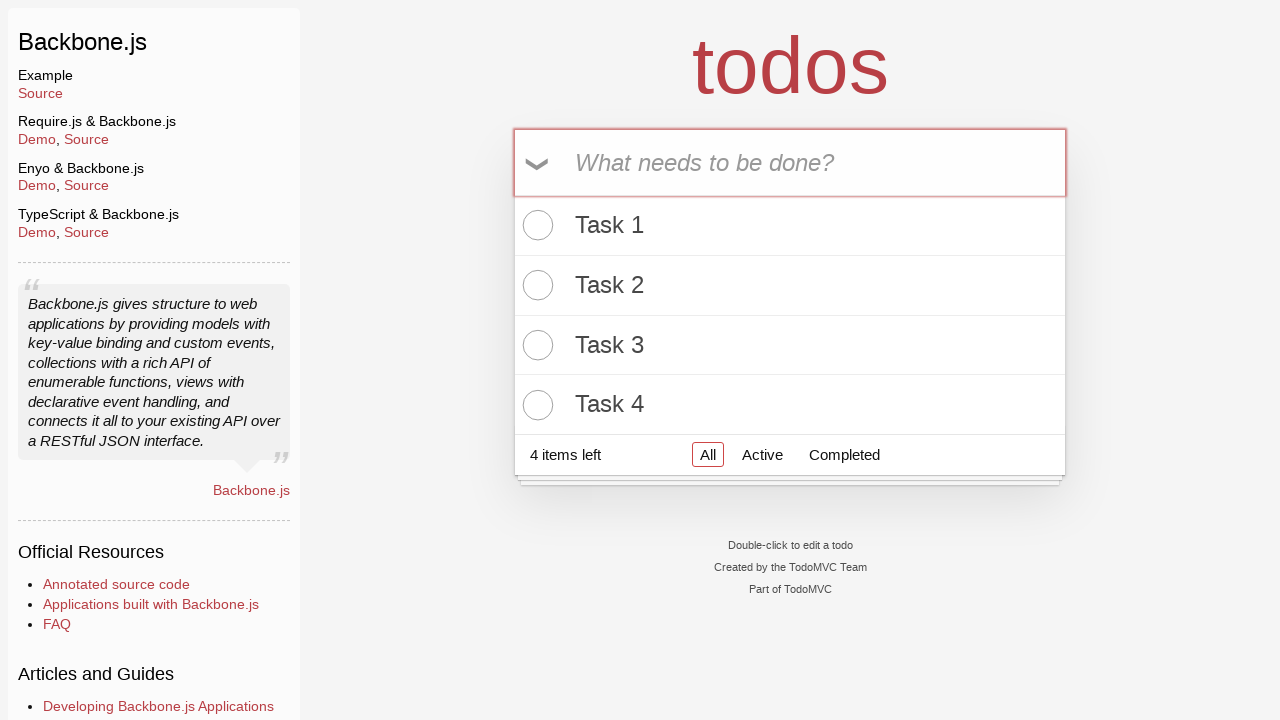

Filled input field with 'Task 5'
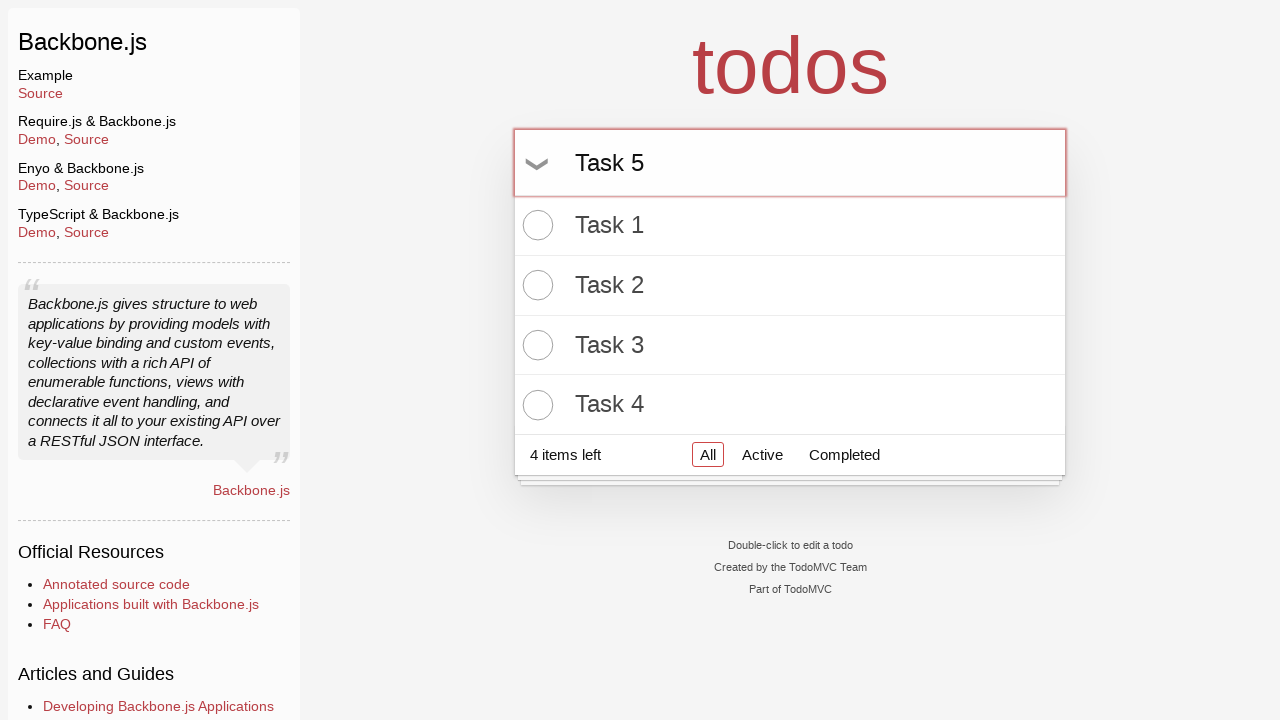

Pressed Enter to add 'Task 5' to todo list
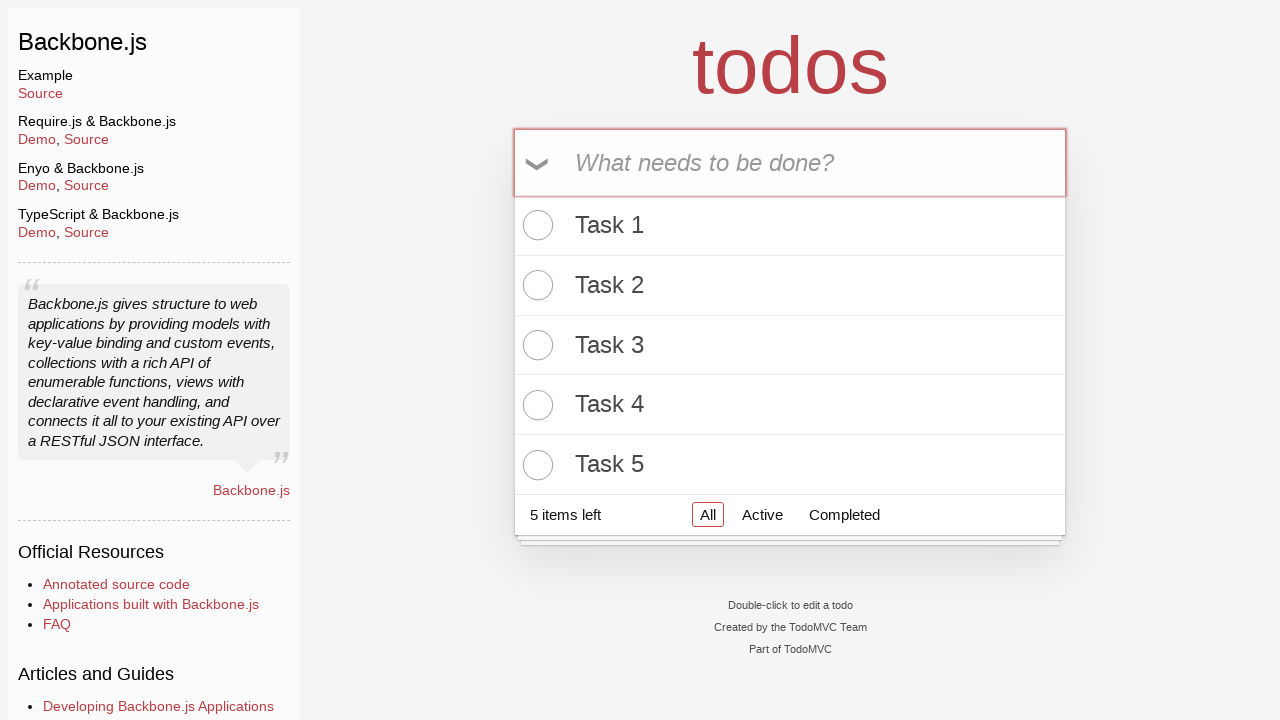

Waited for todo list items to appear
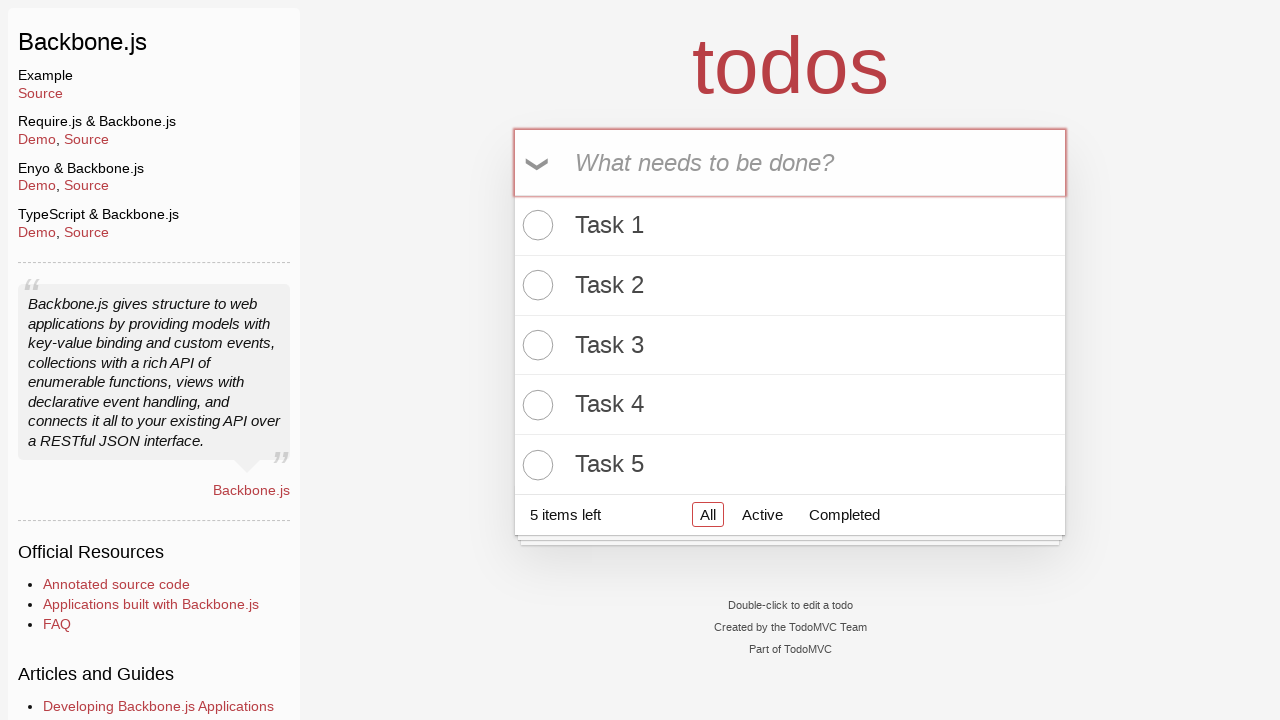

Located all todo list items
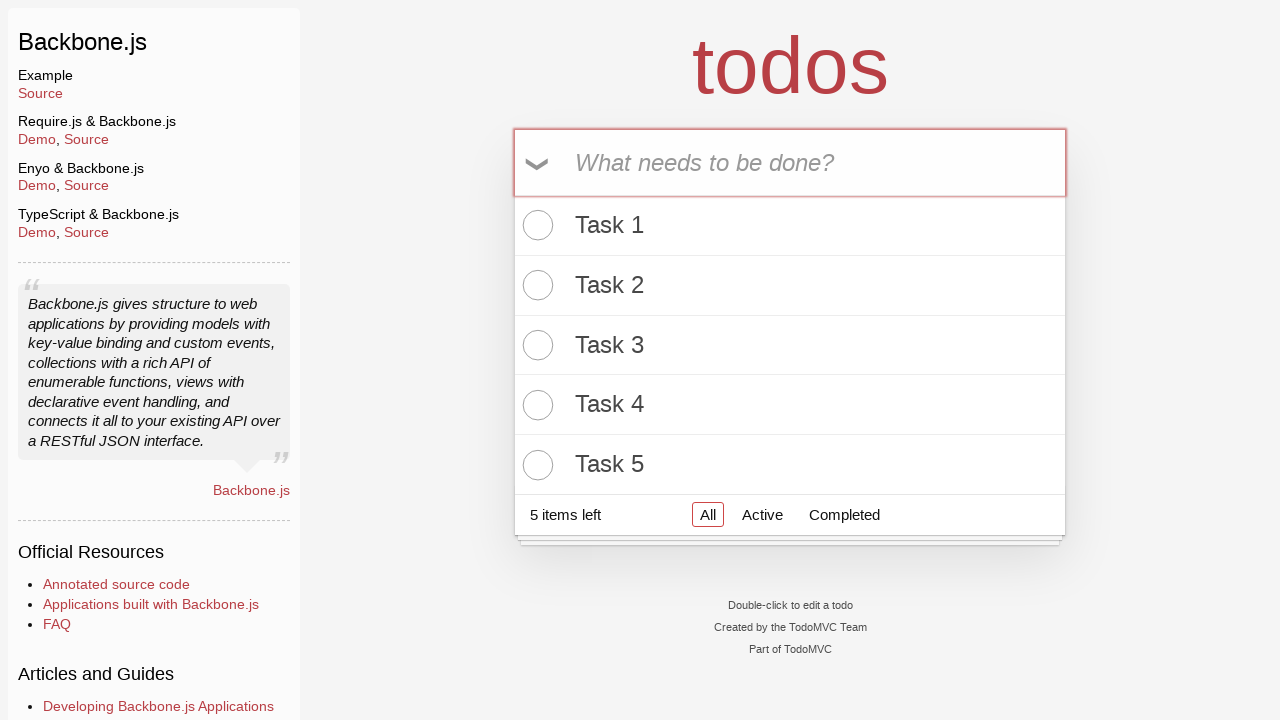

Verified that all 5 tasks were added to the todo list
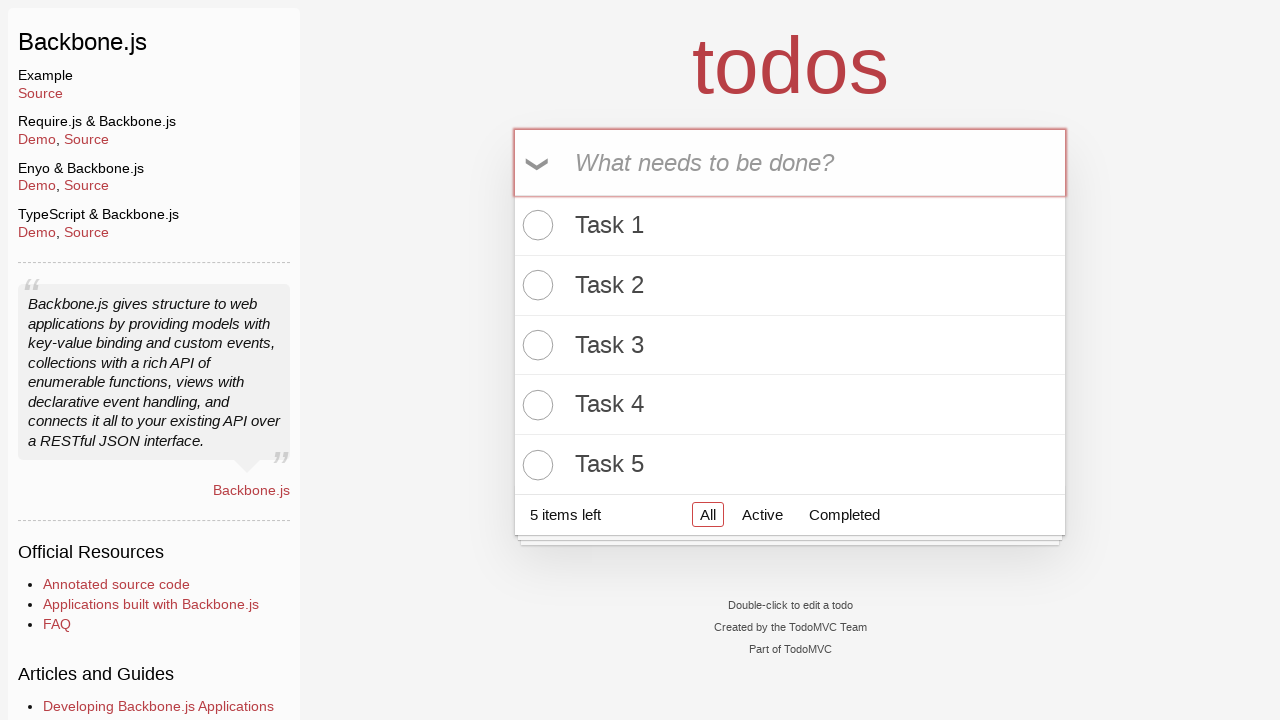

Reloaded page to test localStorage persistence
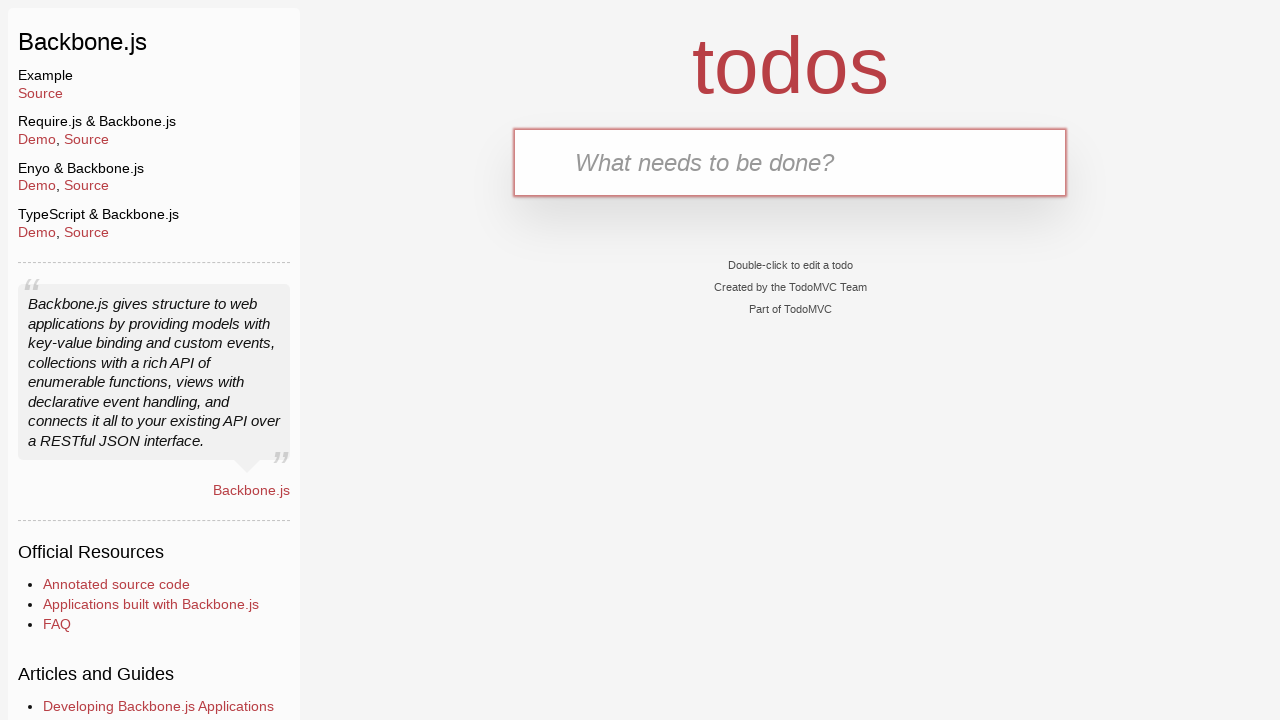

Retrieved localStorage item count after page reload: 5
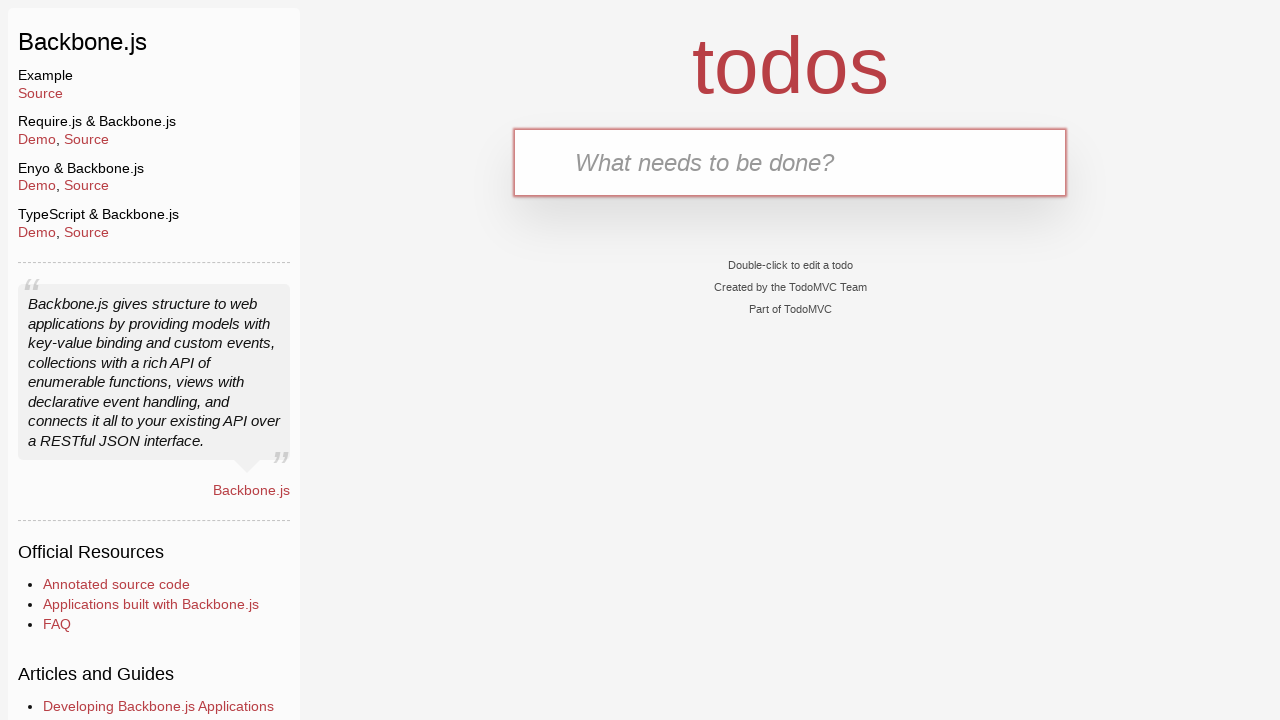

Verified that localStorage persisted all 5 todo items after page refresh
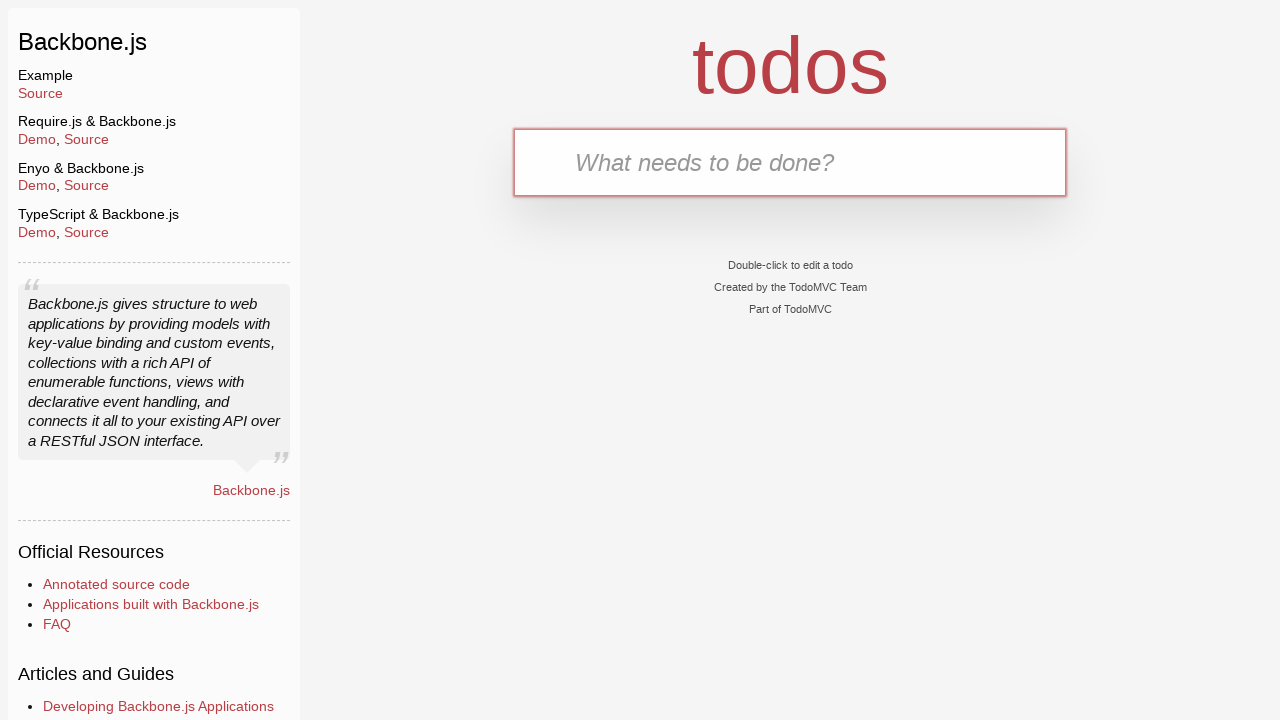

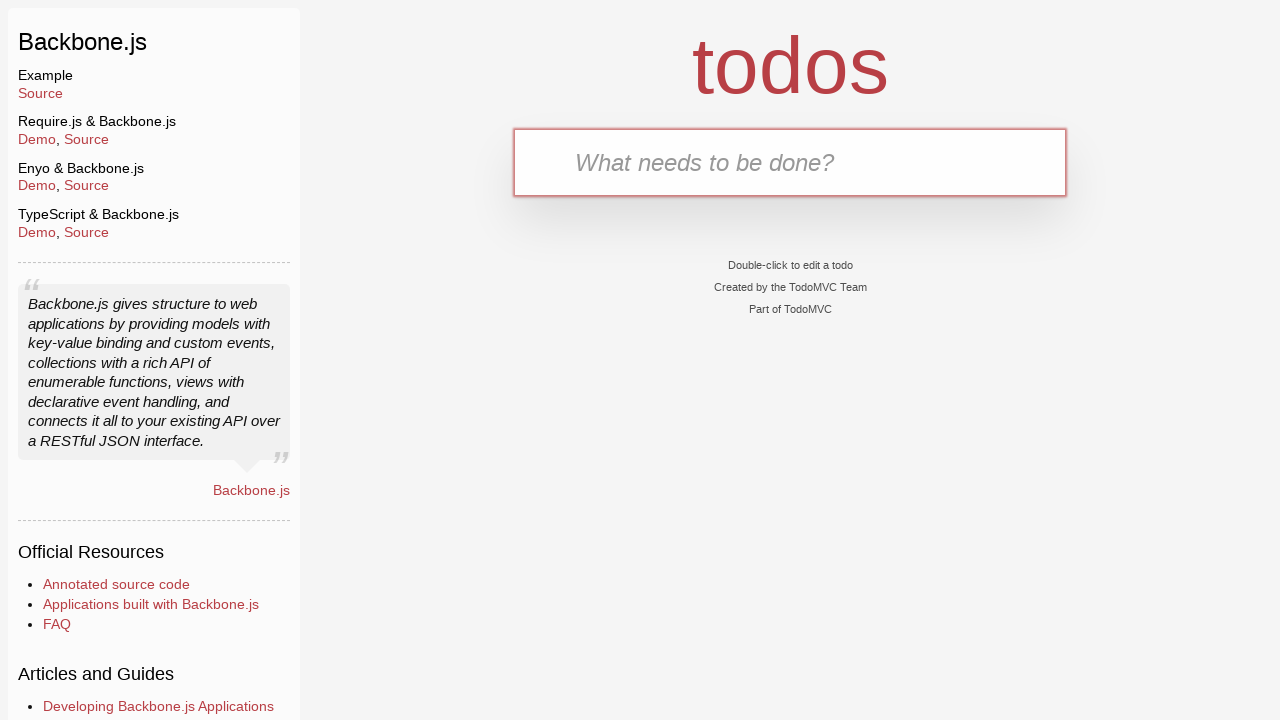